Tests navigation by clicking on the 'Kako i gdje početi?' button and verifying the page loads correctly

Starting URL: https://itkarijera.ba

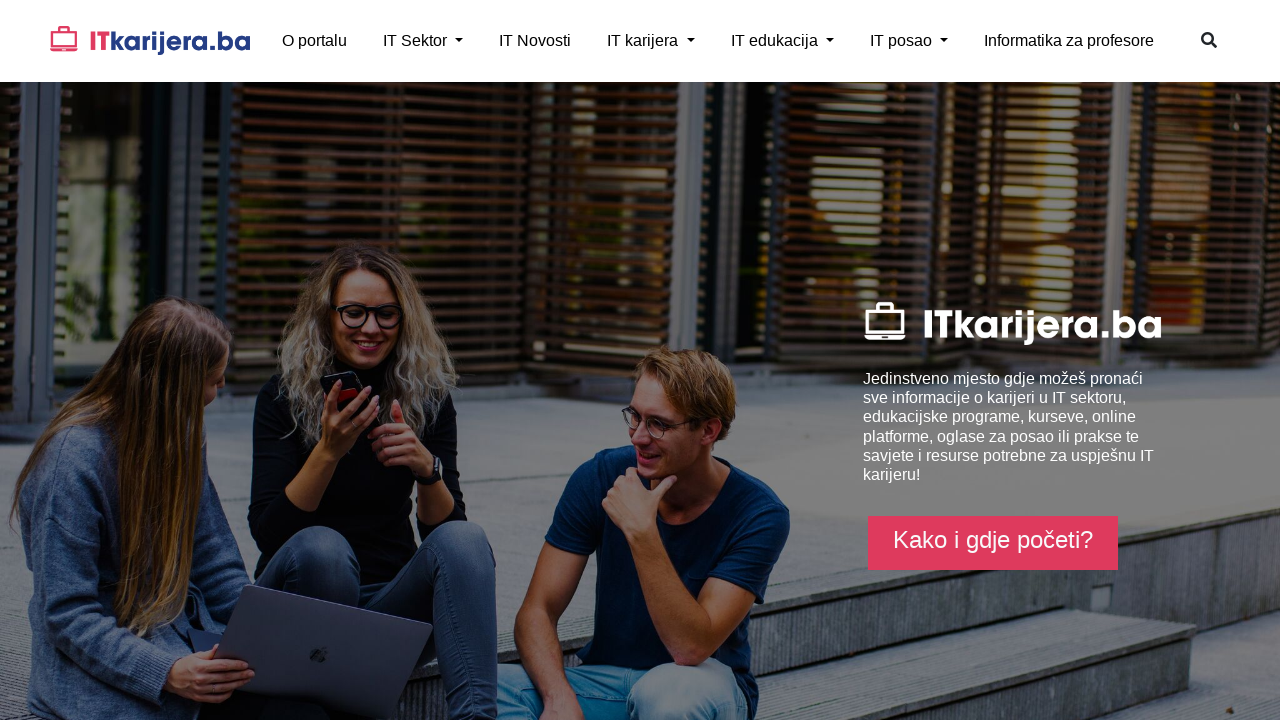

Clicked on 'Kako i gdje početi?' button at (993, 543) on a.btn.btn-red.text-light[href='/html-page/90/it-karijera-kako-i-gdje-poceti']
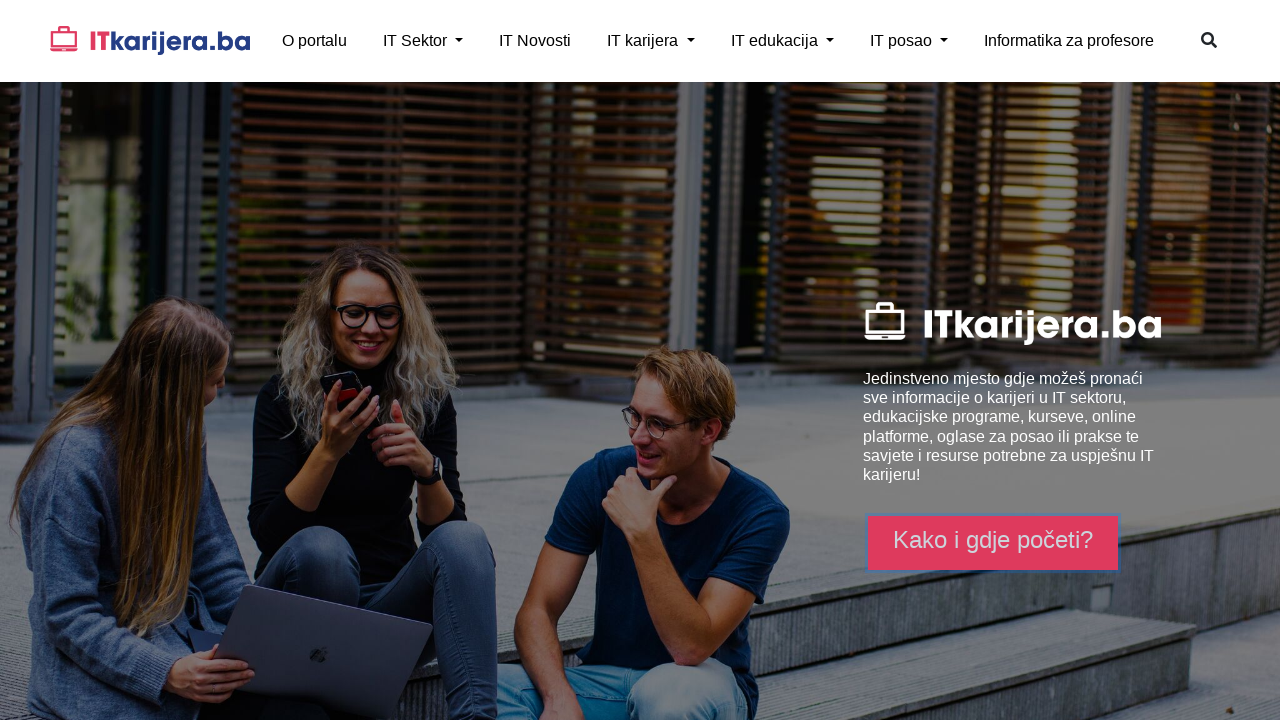

Page navigated to 'Kako i gdje početi?' section and loaded successfully
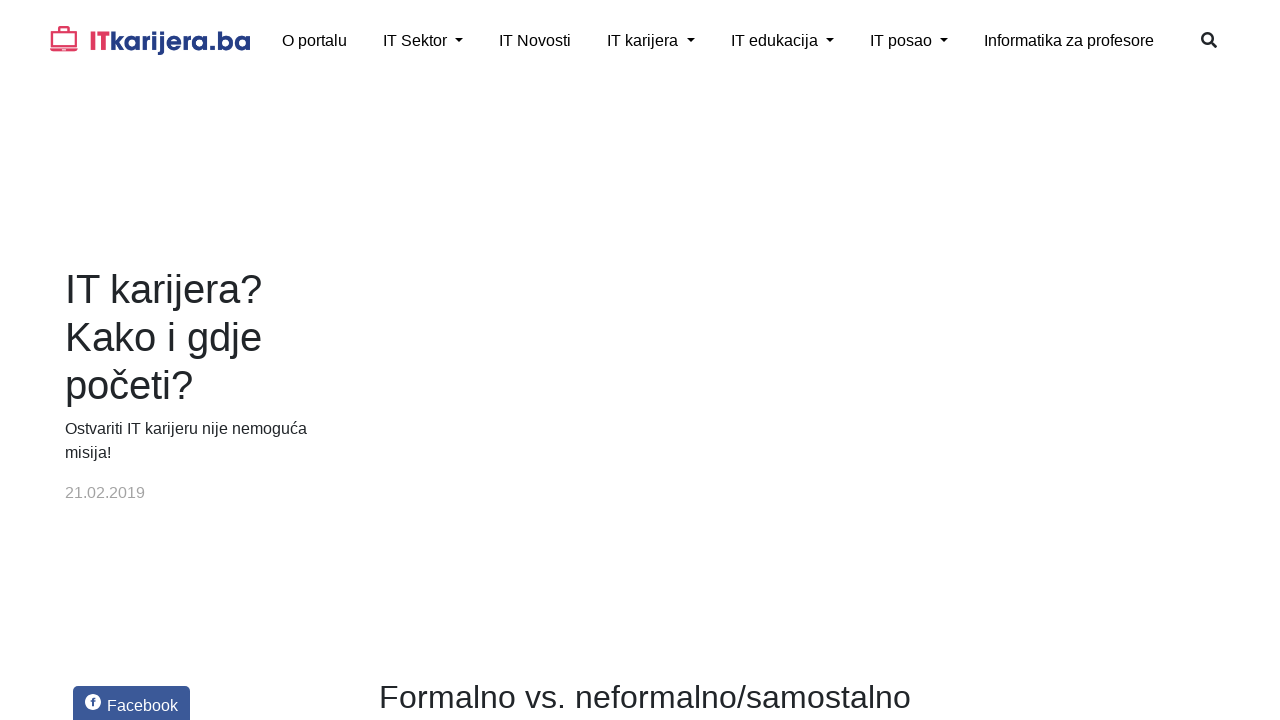

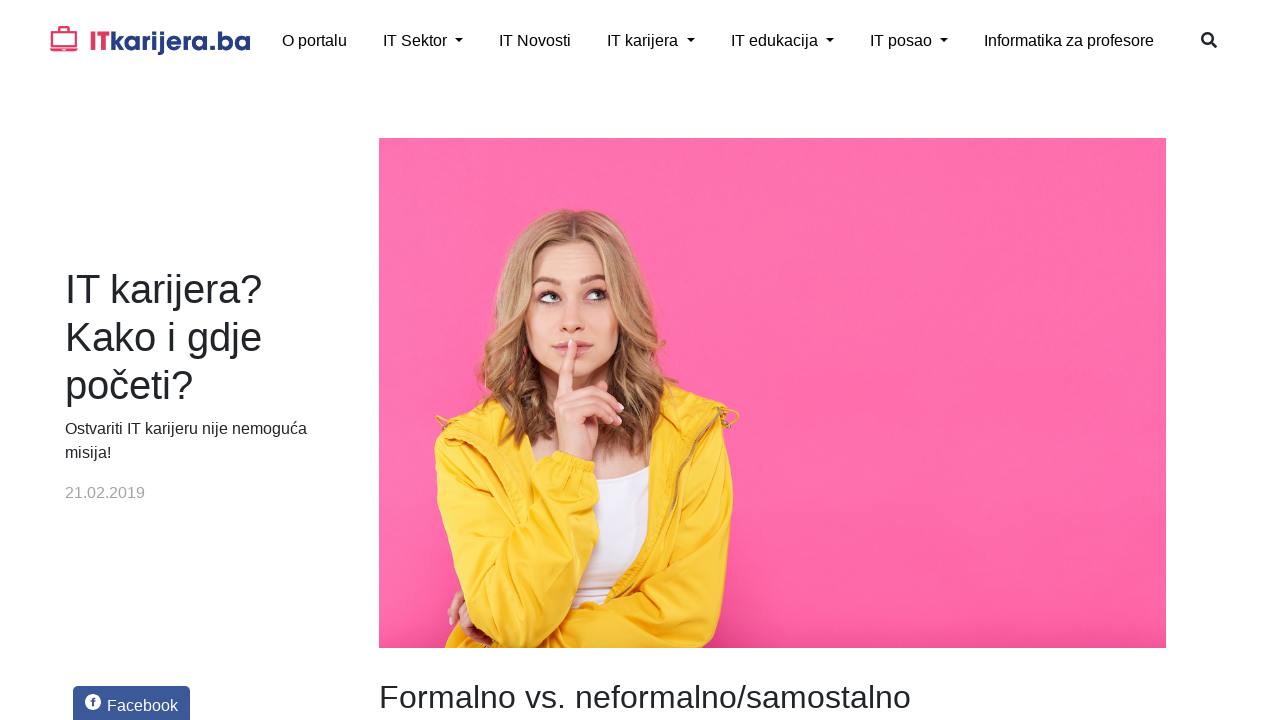